Tests the Text Box form on demoqa.com by navigating to the Elements section, filling out user details including name, email, and addresses, then submitting the form.

Starting URL: https://demoqa.com/

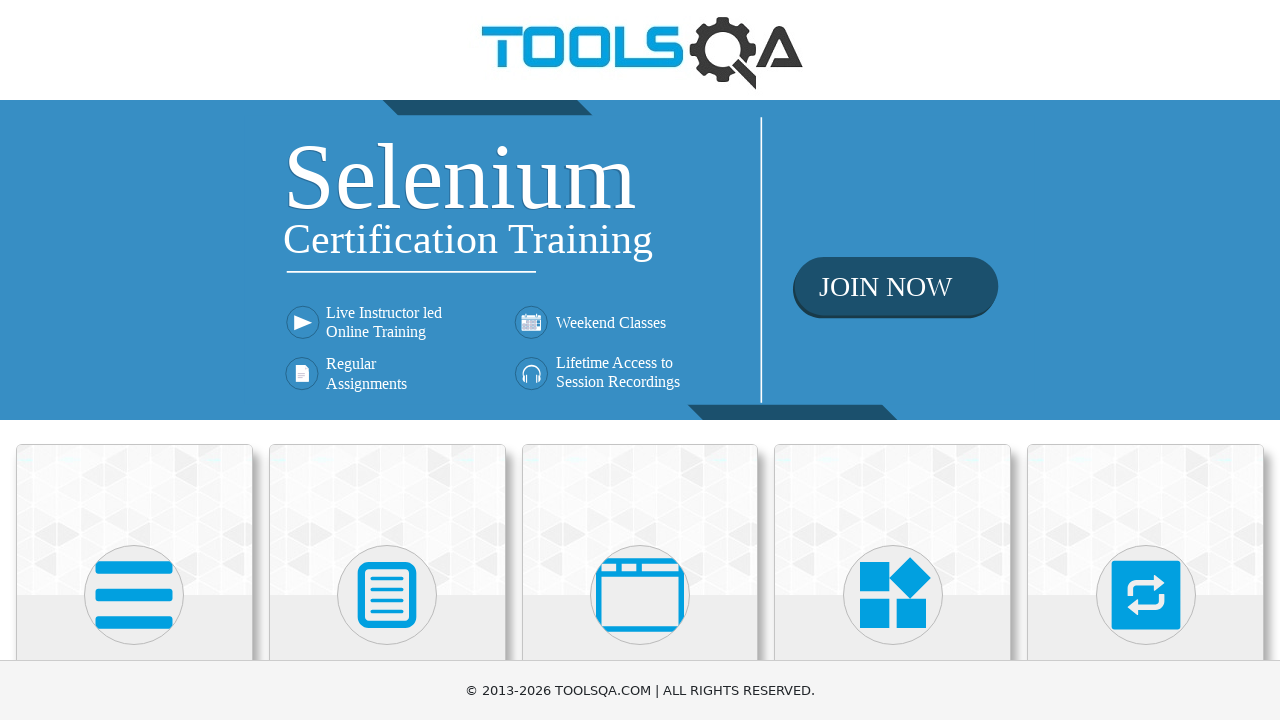

Scrolled down 350px to view Elements section
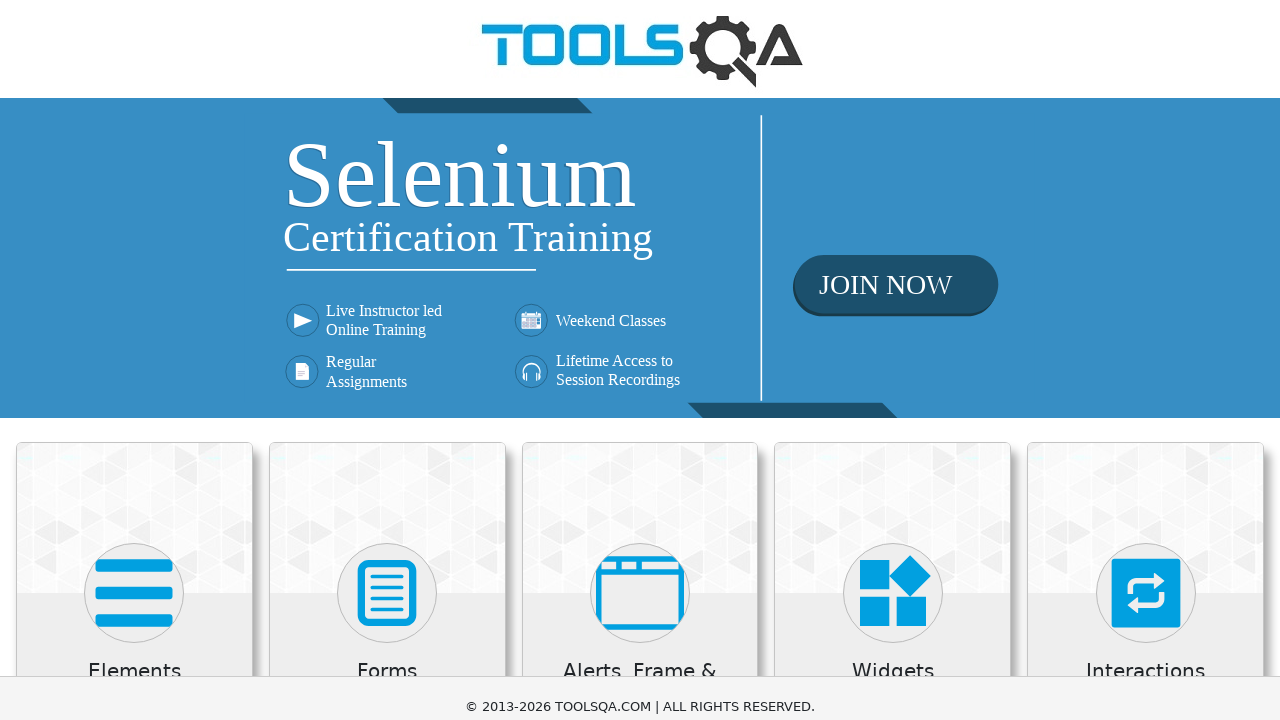

Clicked on Elements category card at (134, 227) on xpath=//div[@class='category-cards']//div[1]//div[1]
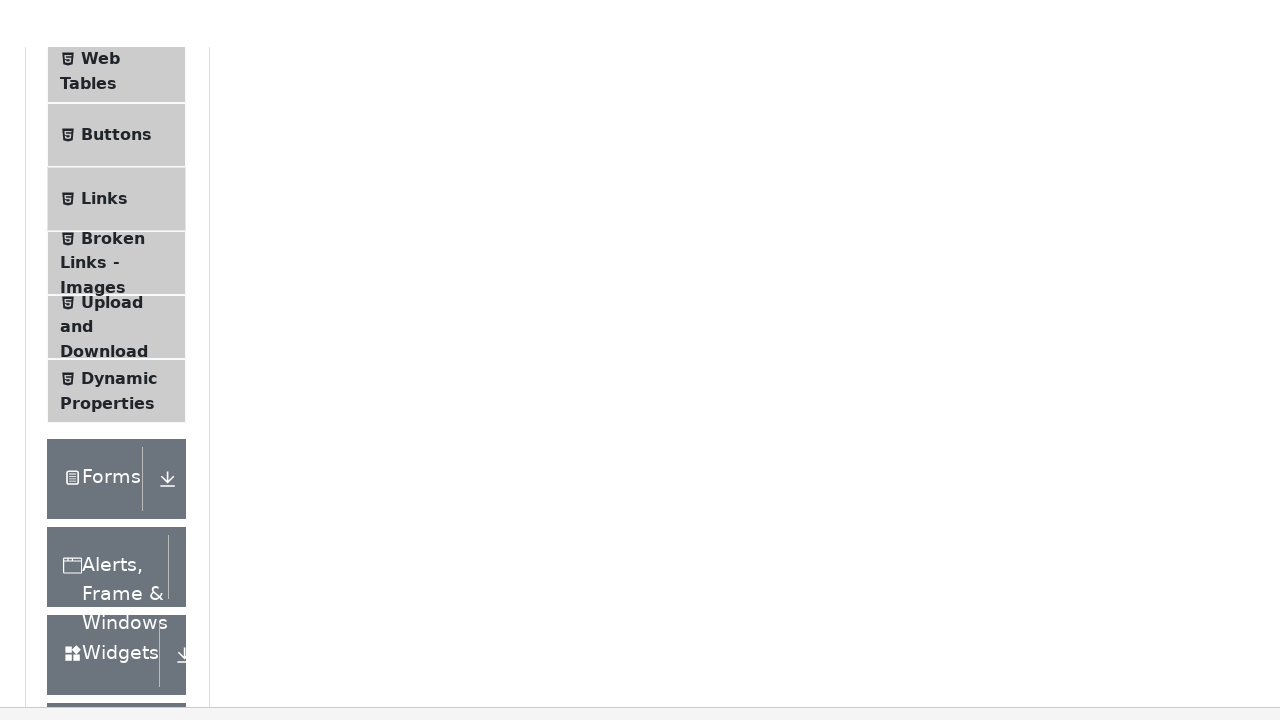

Clicked on Text Box option from Elements menu at (119, 261) on xpath=//span[normalize-space()='Text Box']
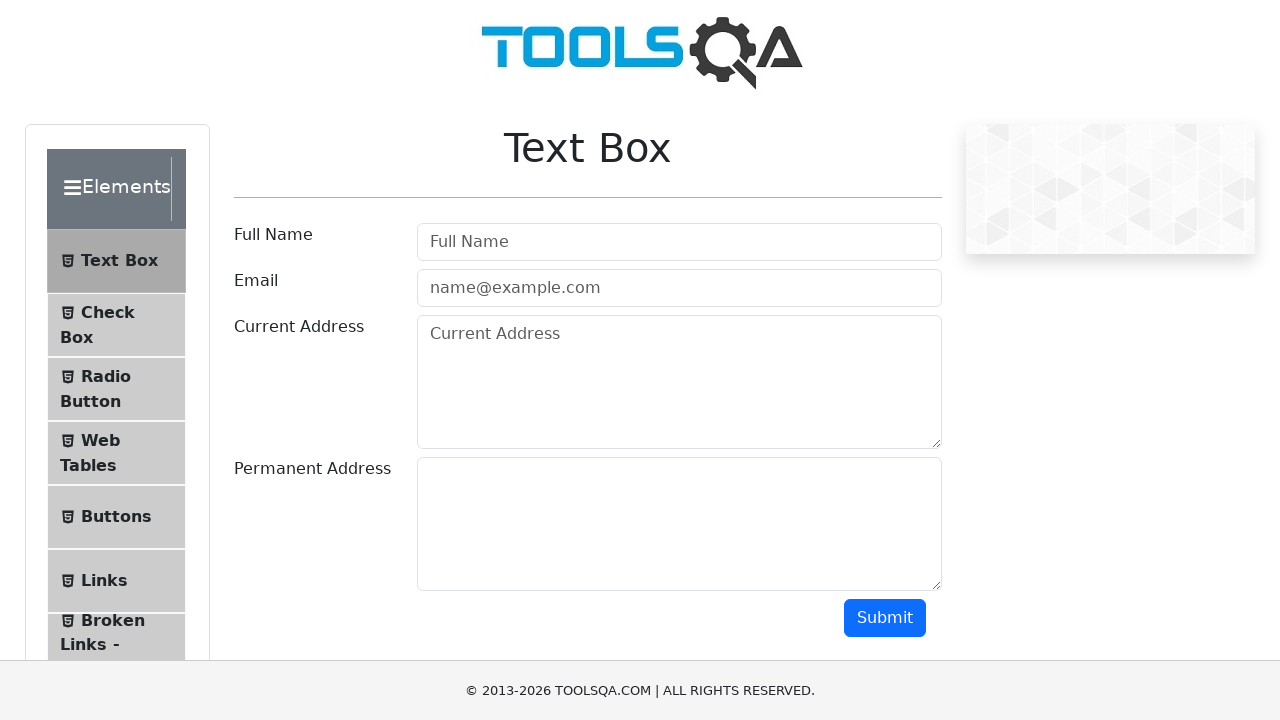

Filled in user name field with 'Arav' on #userName
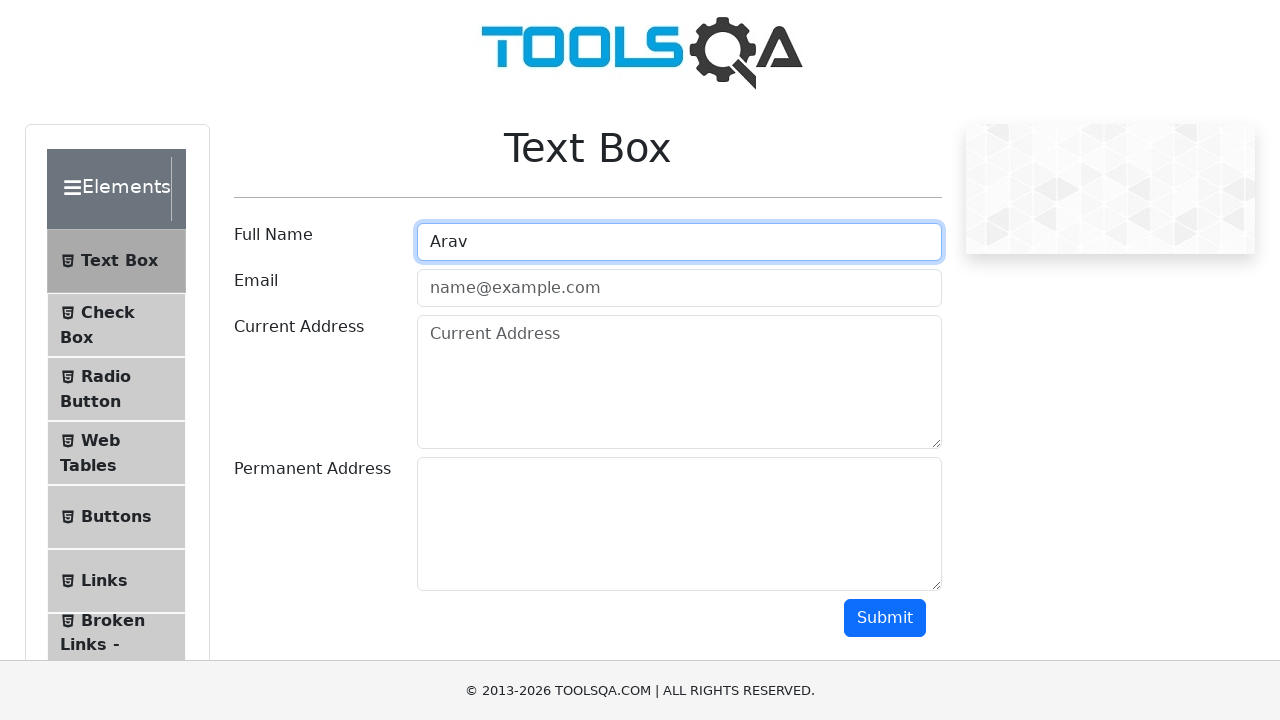

Filled in email field with 'Aravind@demoqa.com' on #userEmail
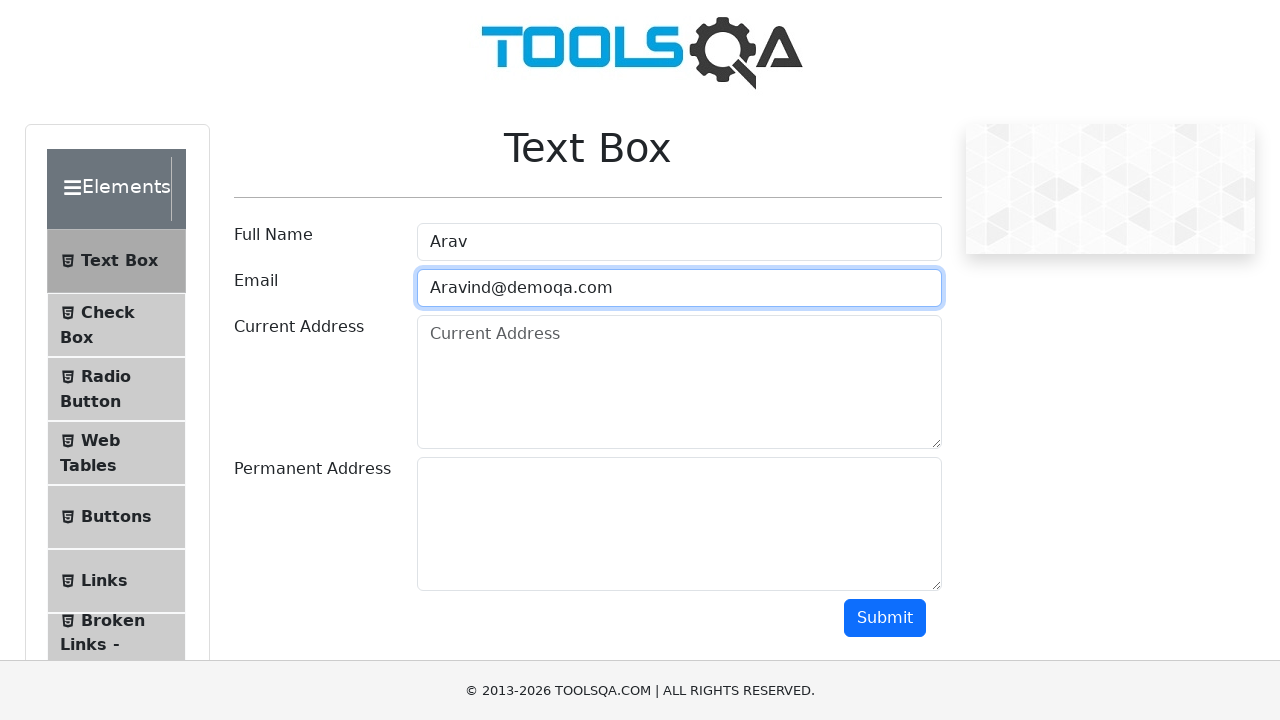

Filled in current address field on #currentAddress
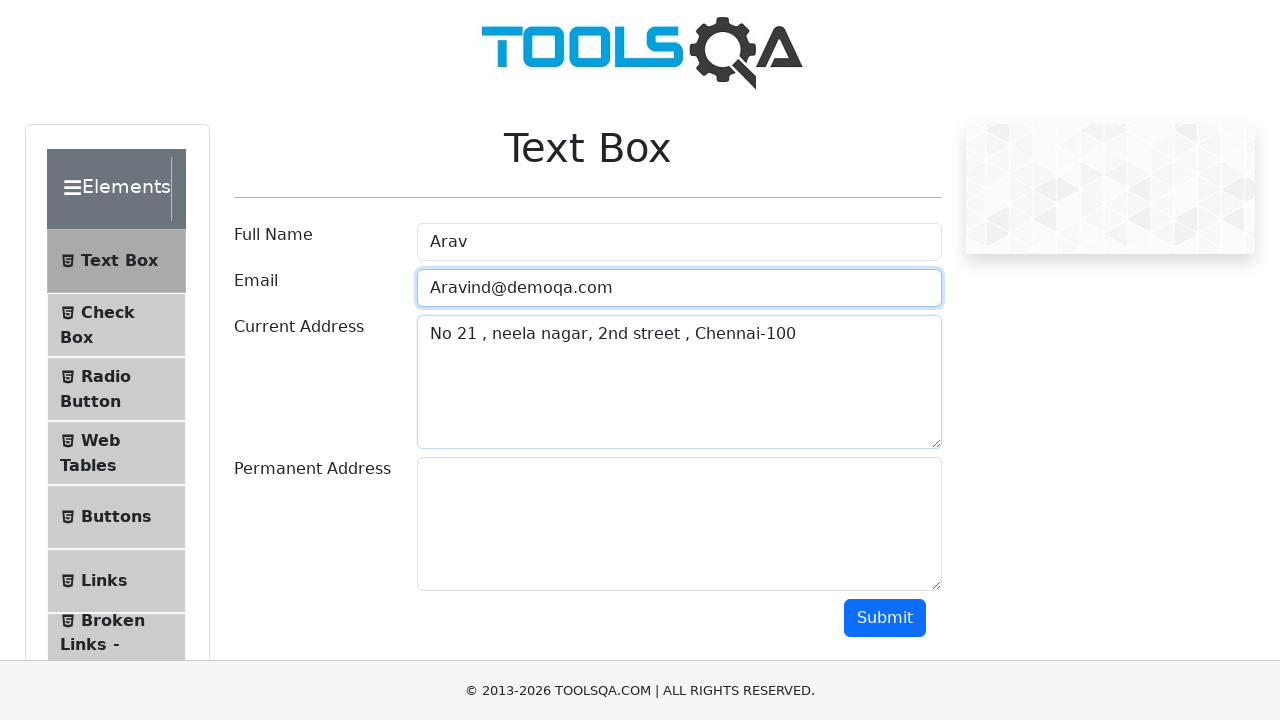

Filled in permanent address field on #permanentAddress
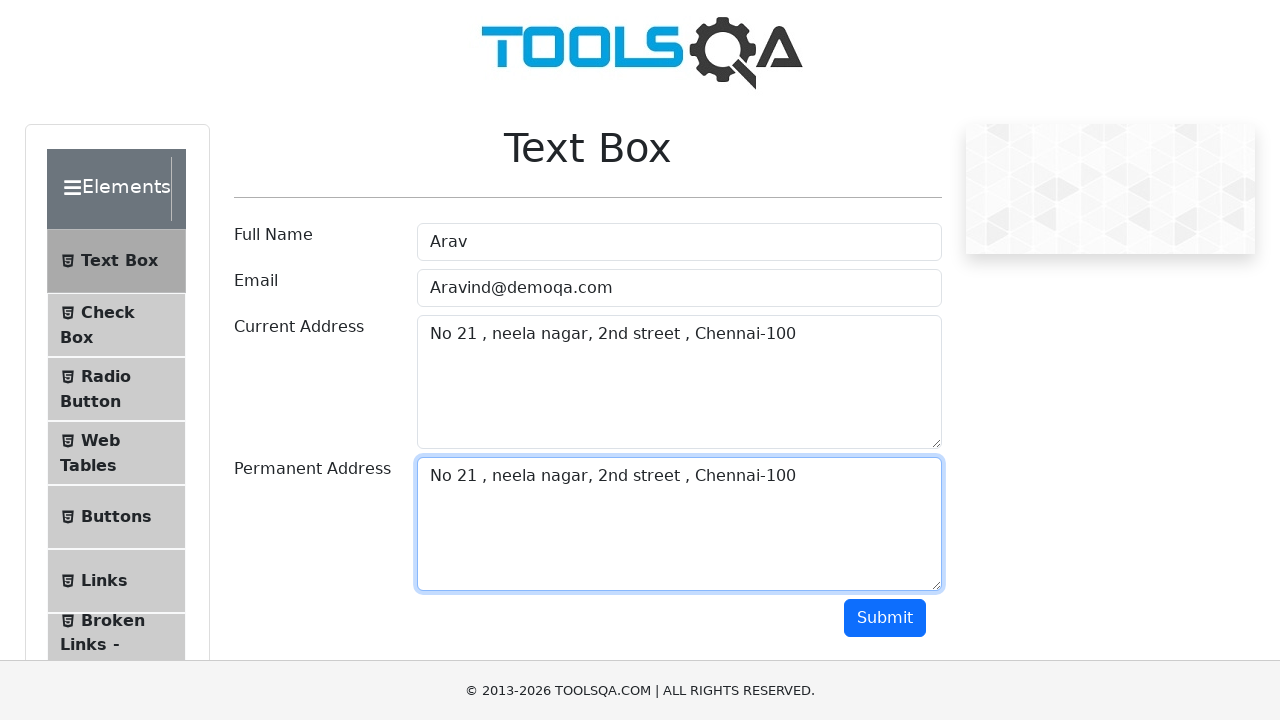

Scrolled down 350px to view submit button
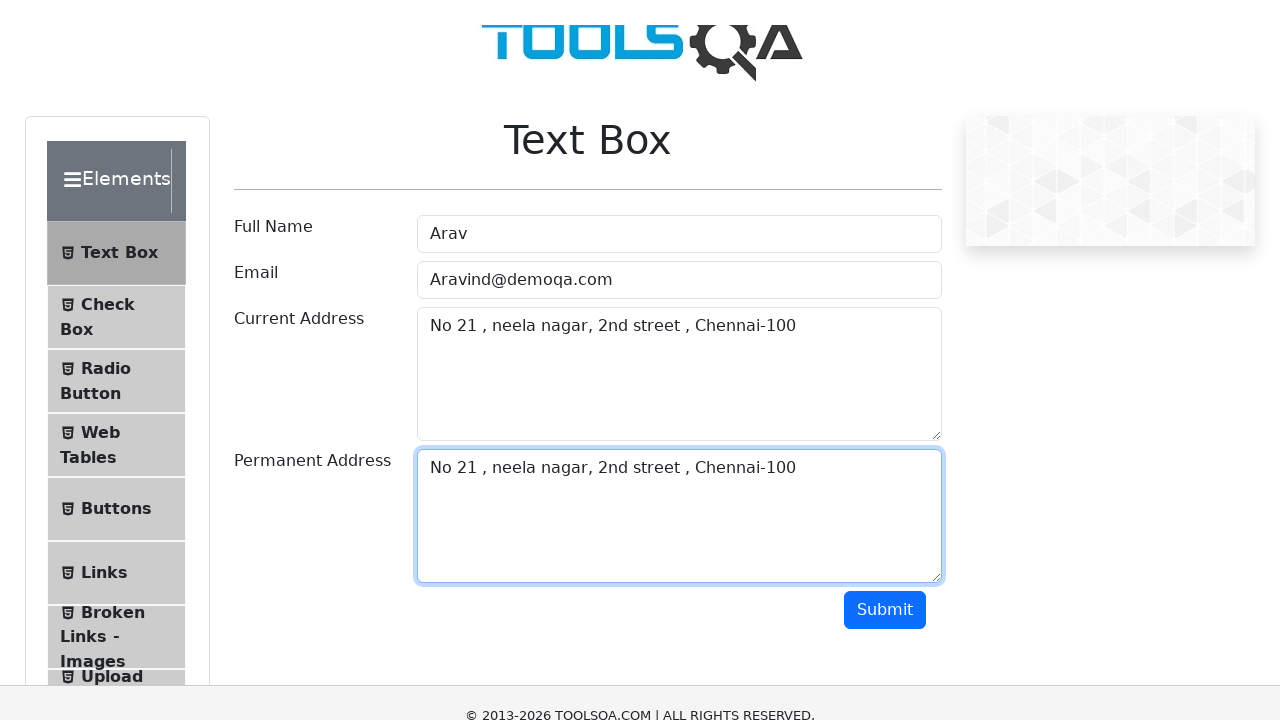

Clicked submit button to submit Text Box form at (885, 268) on #submit
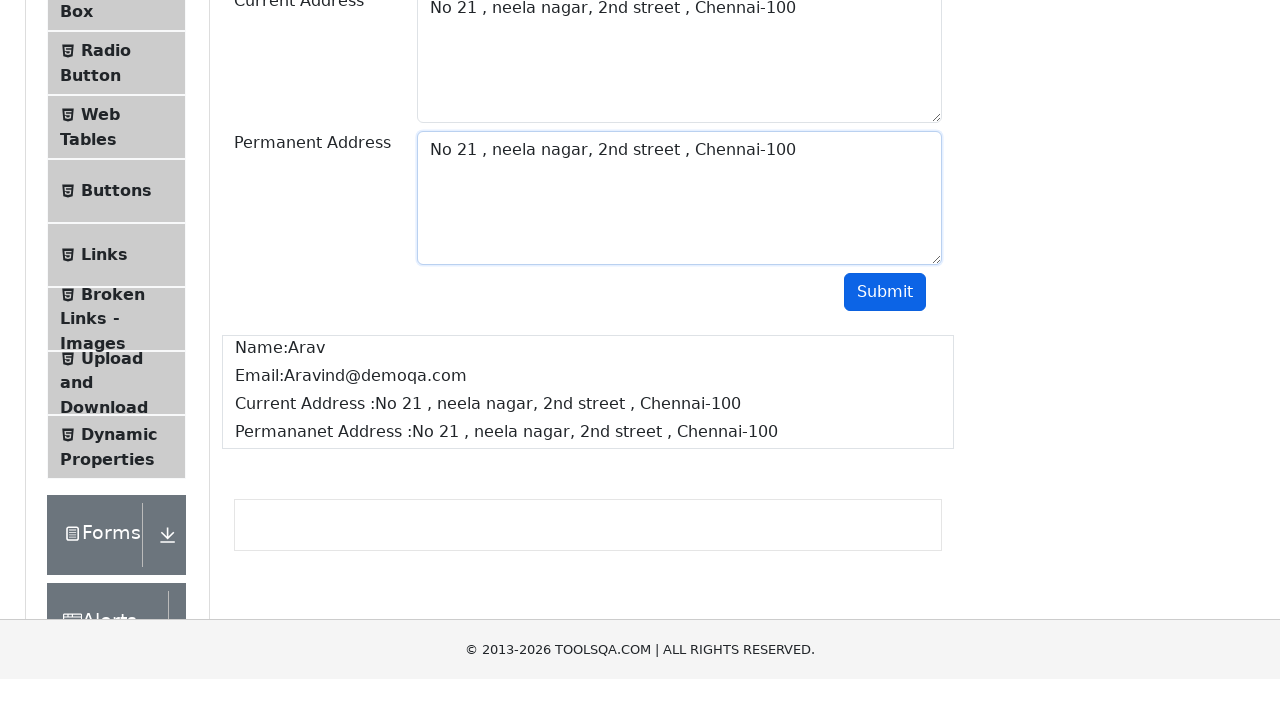

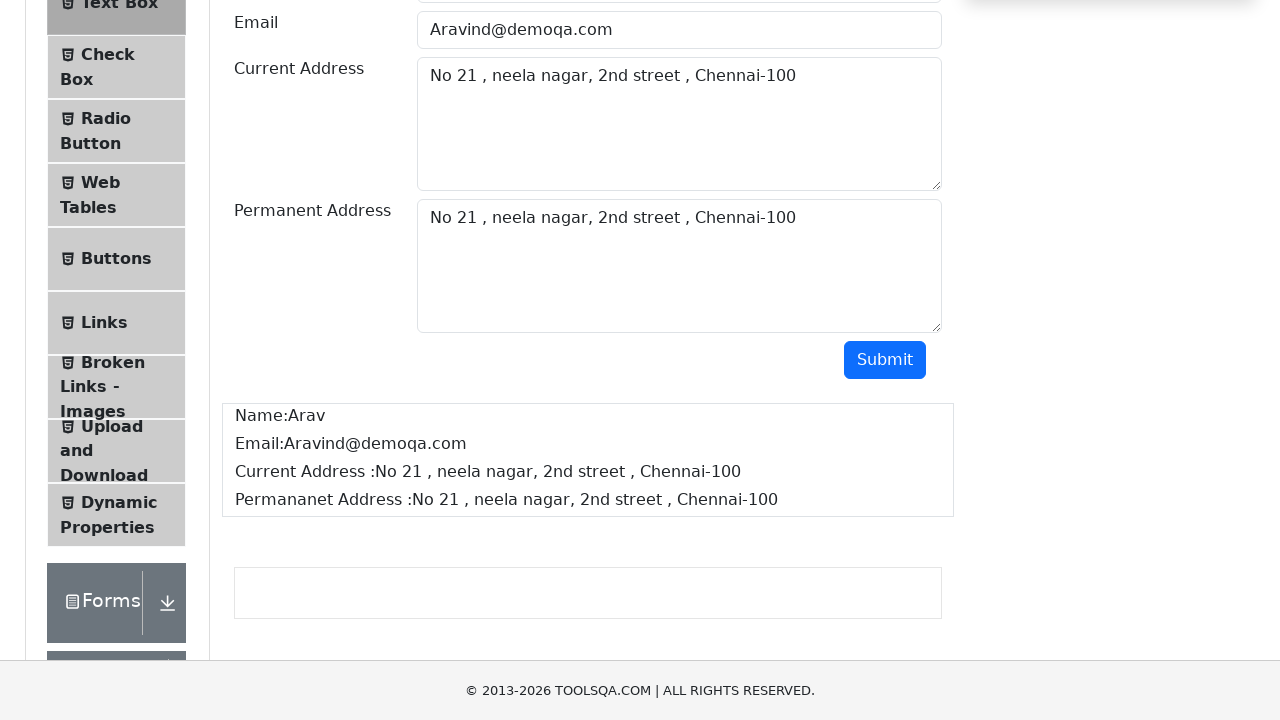